Tests that the Clear completed button displays correct text when items are completed

Starting URL: https://demo.playwright.dev/todomvc

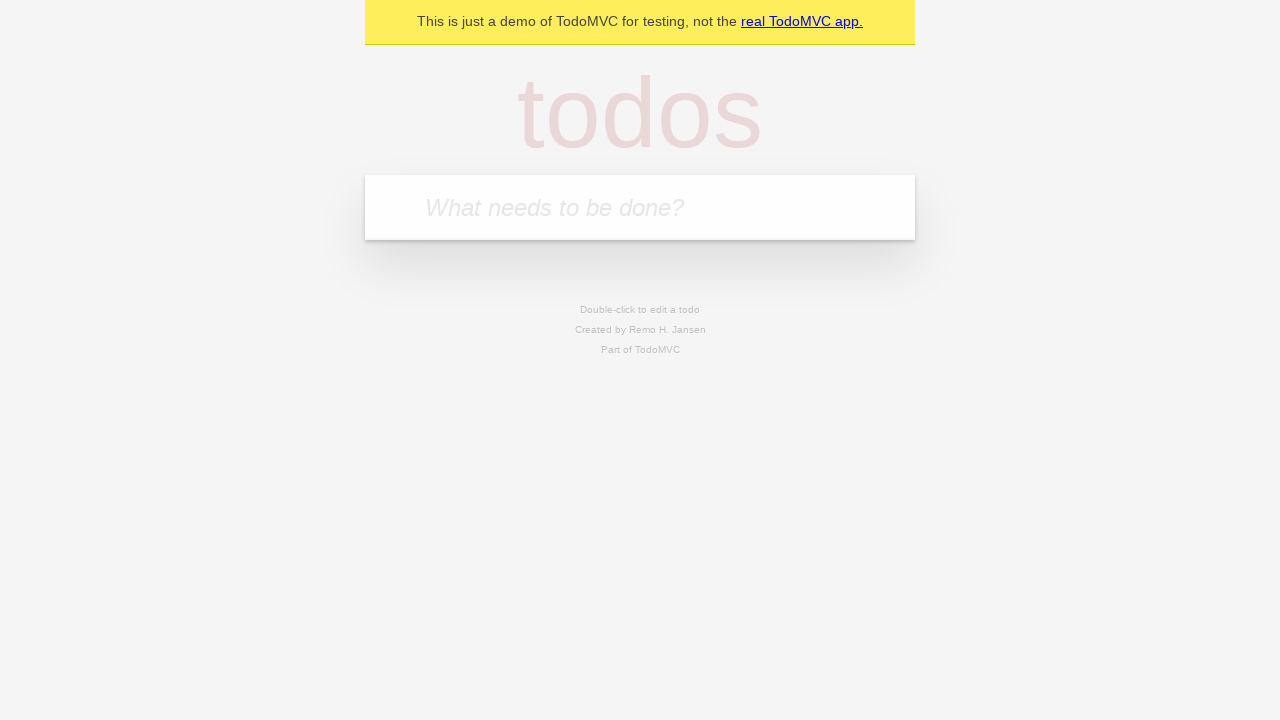

Filled todo input with 'buy some cheese' on internal:attr=[placeholder="What needs to be done?"i]
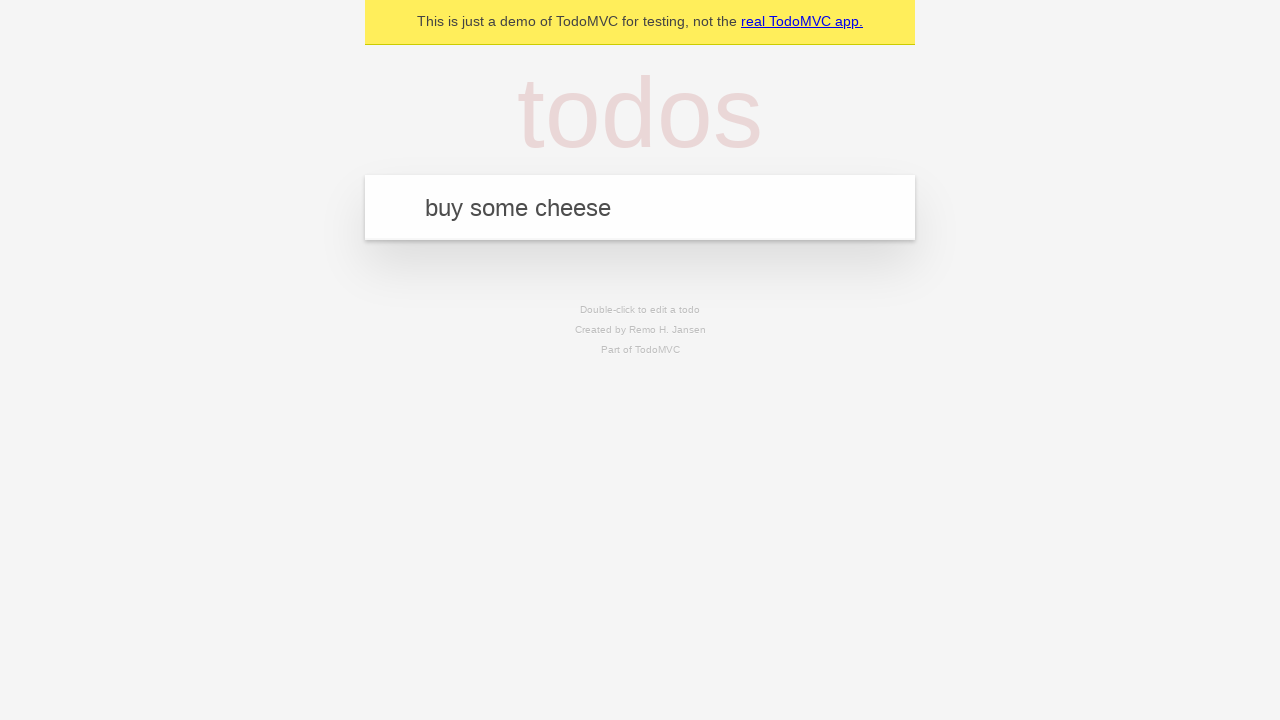

Pressed Enter to add first todo item on internal:attr=[placeholder="What needs to be done?"i]
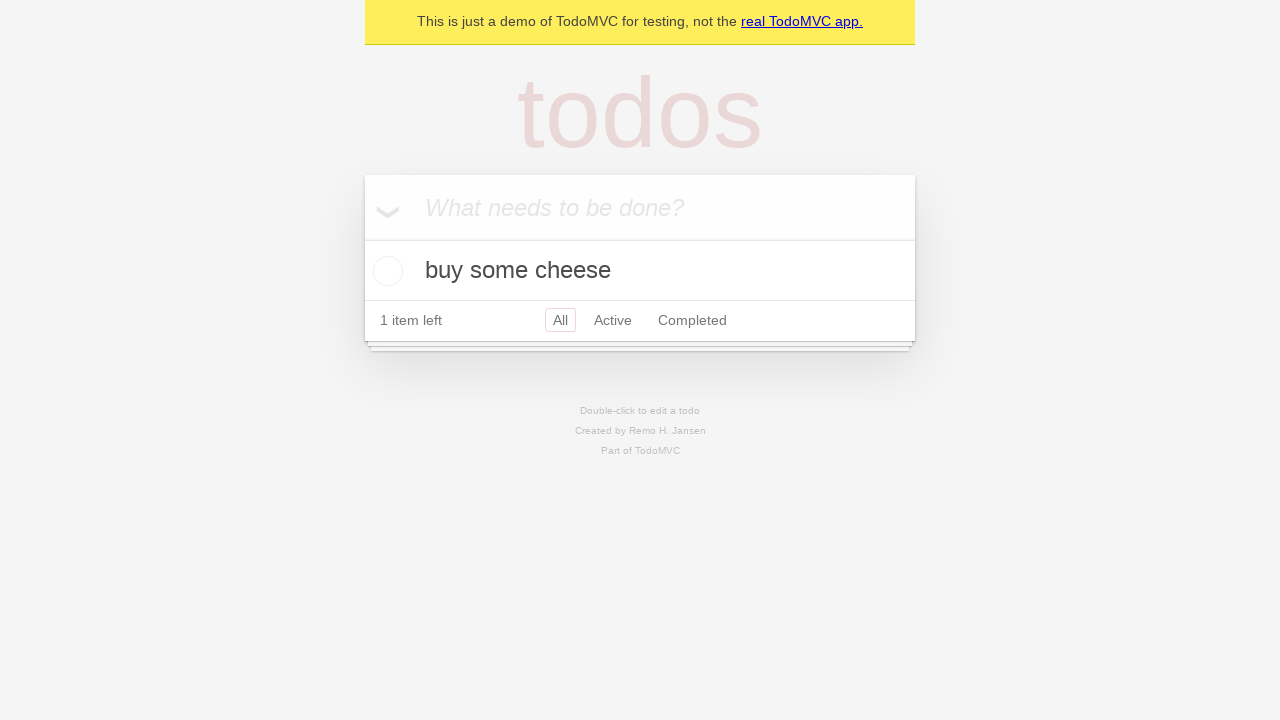

Filled todo input with 'feed the cat' on internal:attr=[placeholder="What needs to be done?"i]
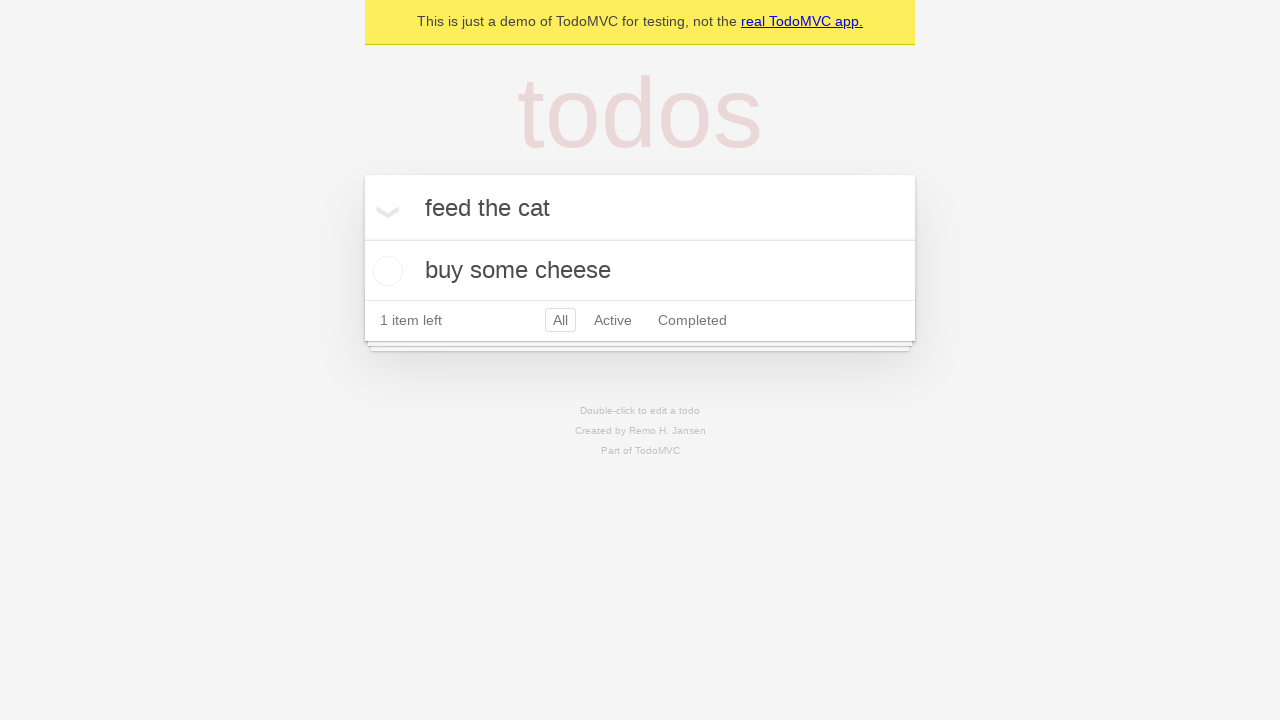

Pressed Enter to add second todo item on internal:attr=[placeholder="What needs to be done?"i]
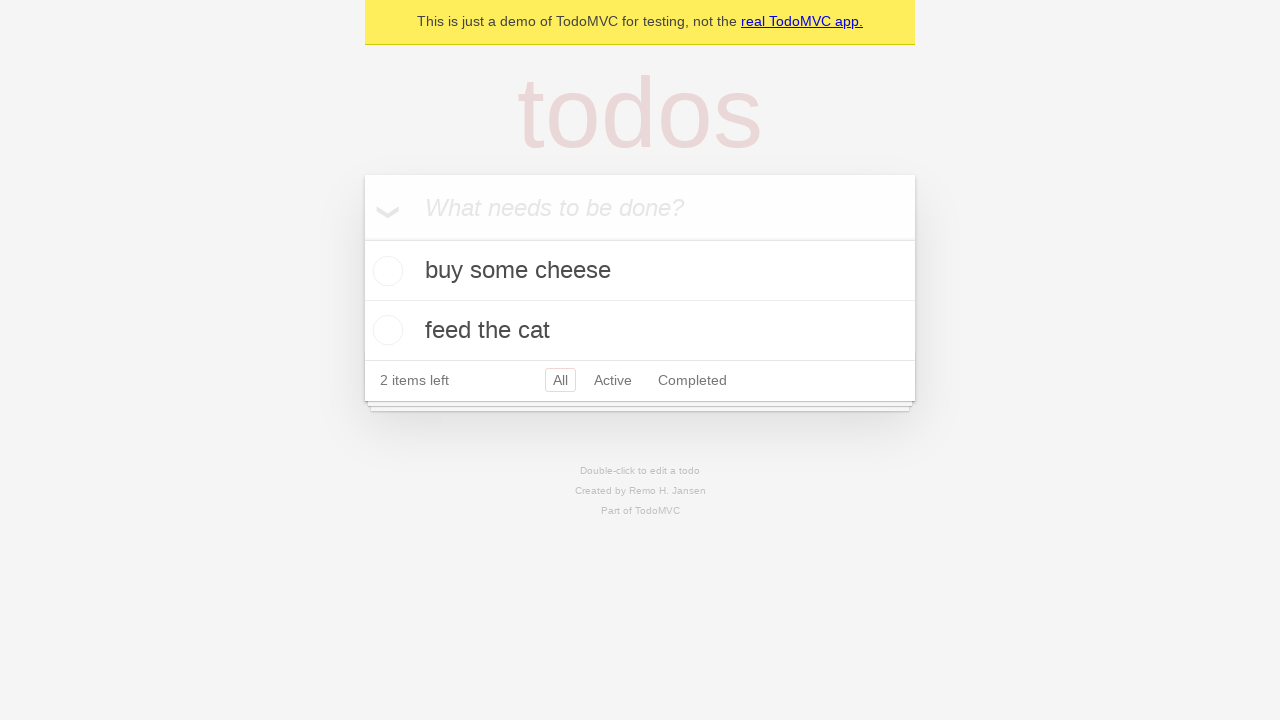

Filled todo input with 'book a doctors appointment' on internal:attr=[placeholder="What needs to be done?"i]
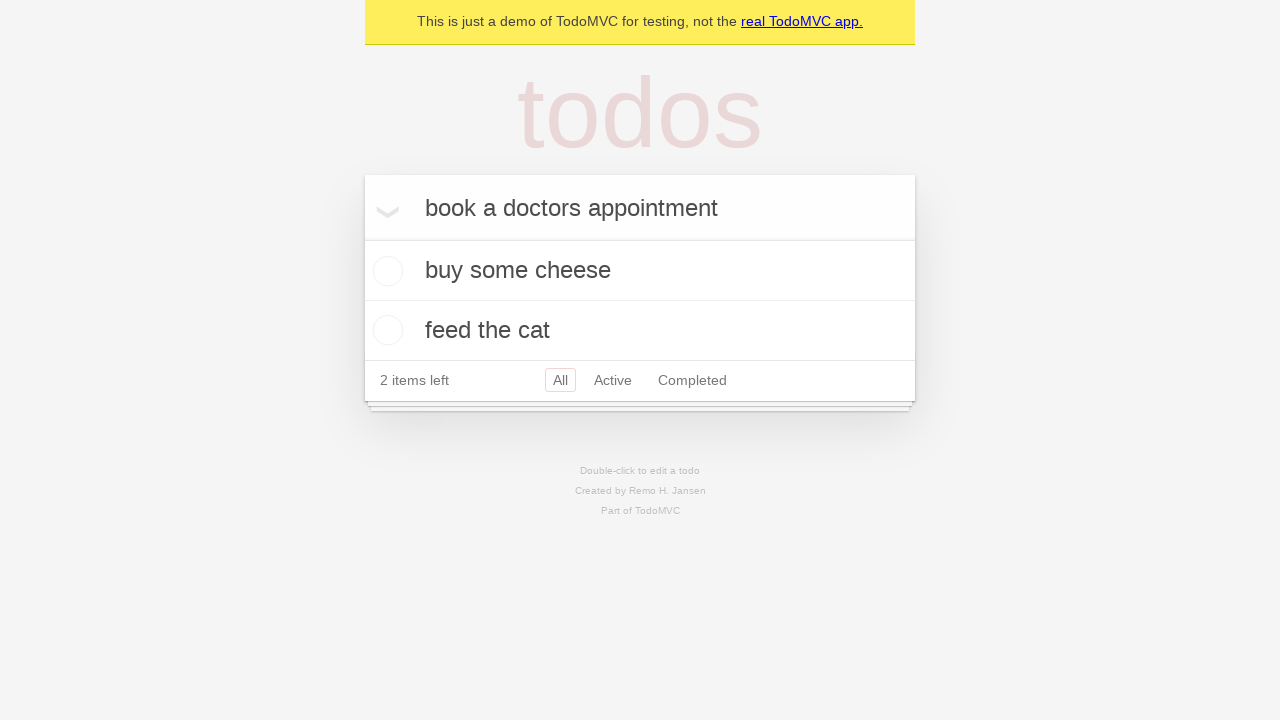

Pressed Enter to add third todo item on internal:attr=[placeholder="What needs to be done?"i]
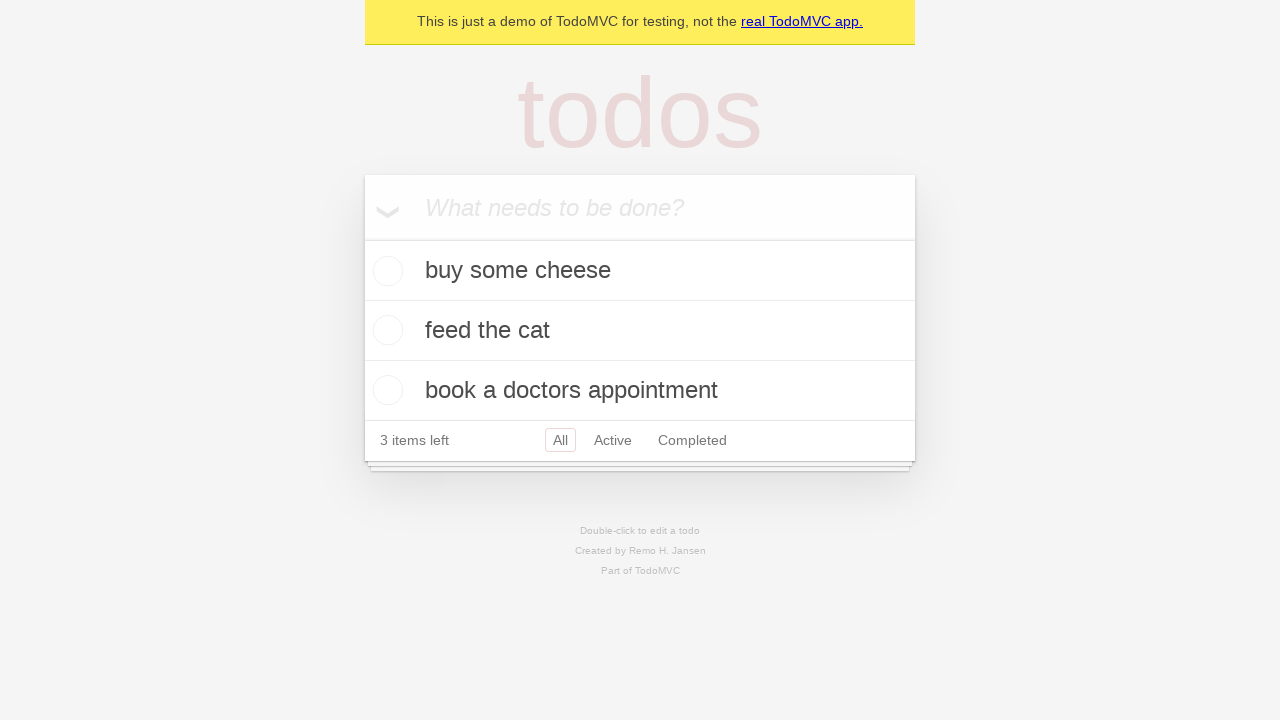

Checked the first todo item as completed at (385, 271) on .todo-list li .toggle >> nth=0
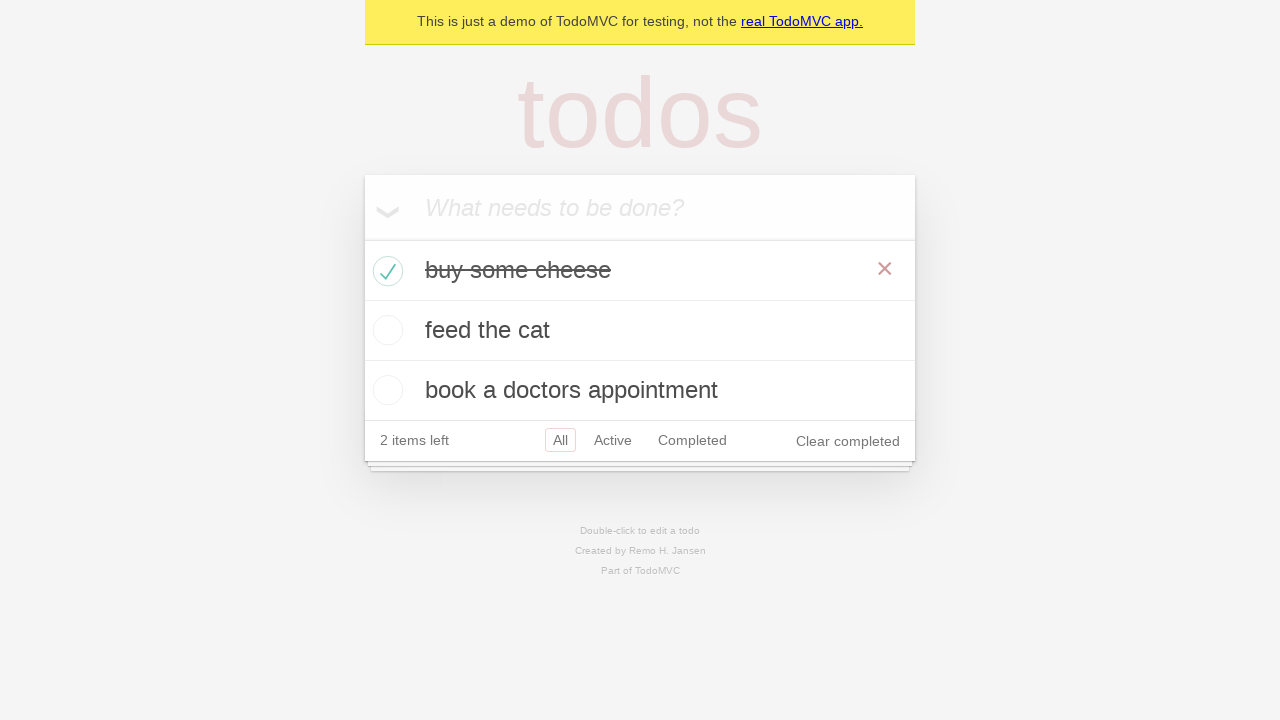

Waited for 'Clear completed' button to appear
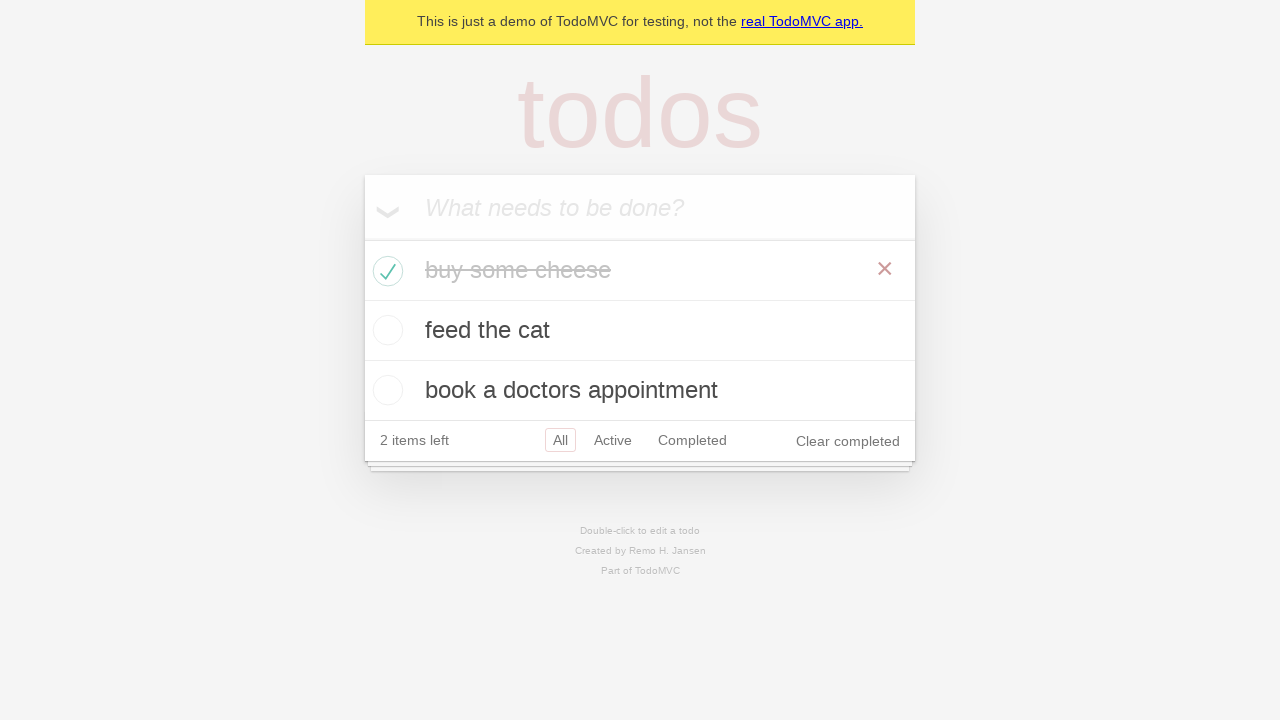

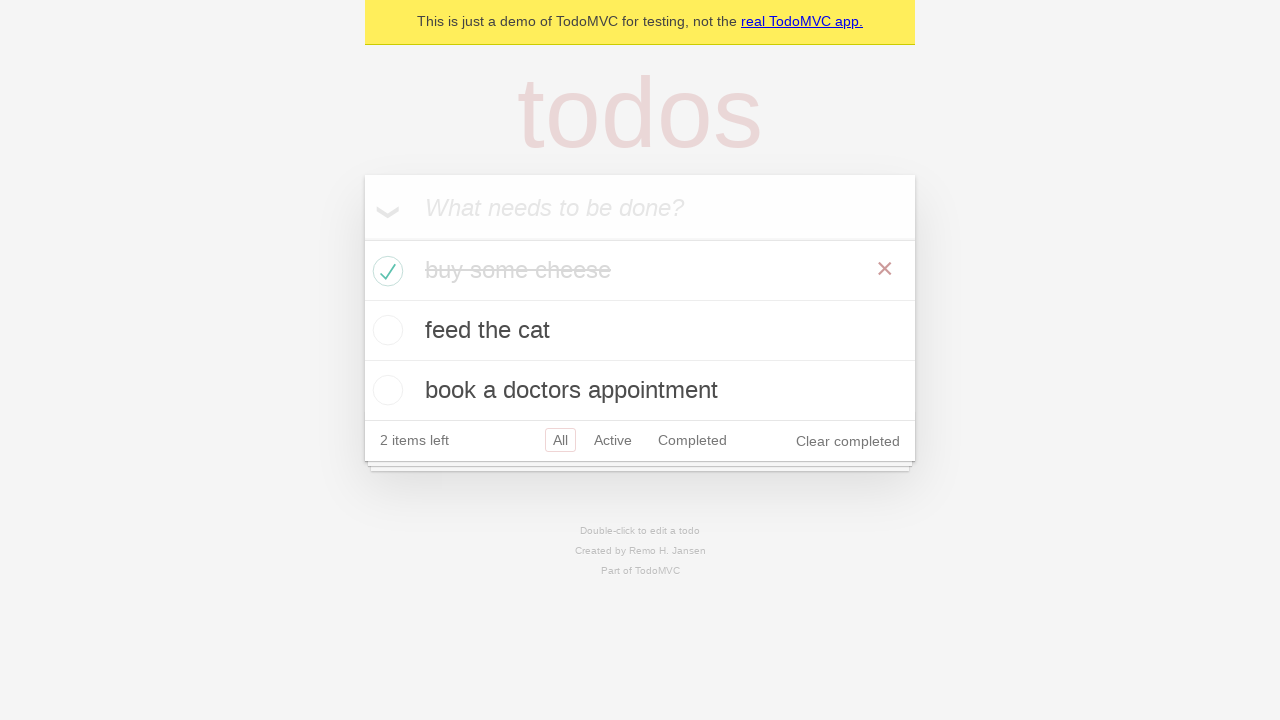